Tests explicit wait functionality with a longer timeout by clicking a start button and waiting for the loading icon to disappear before verifying the text.

Starting URL: http://the-internet.herokuapp.com/dynamic_loading/2

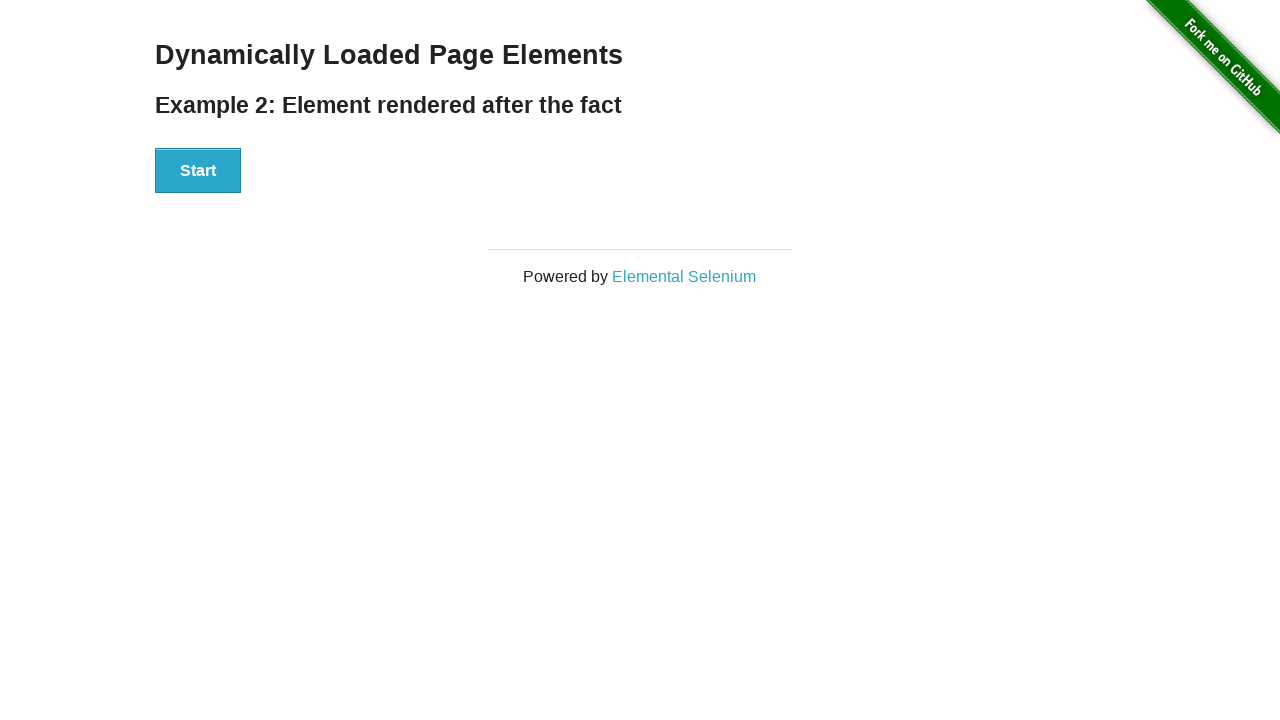

Start button is visible and ready
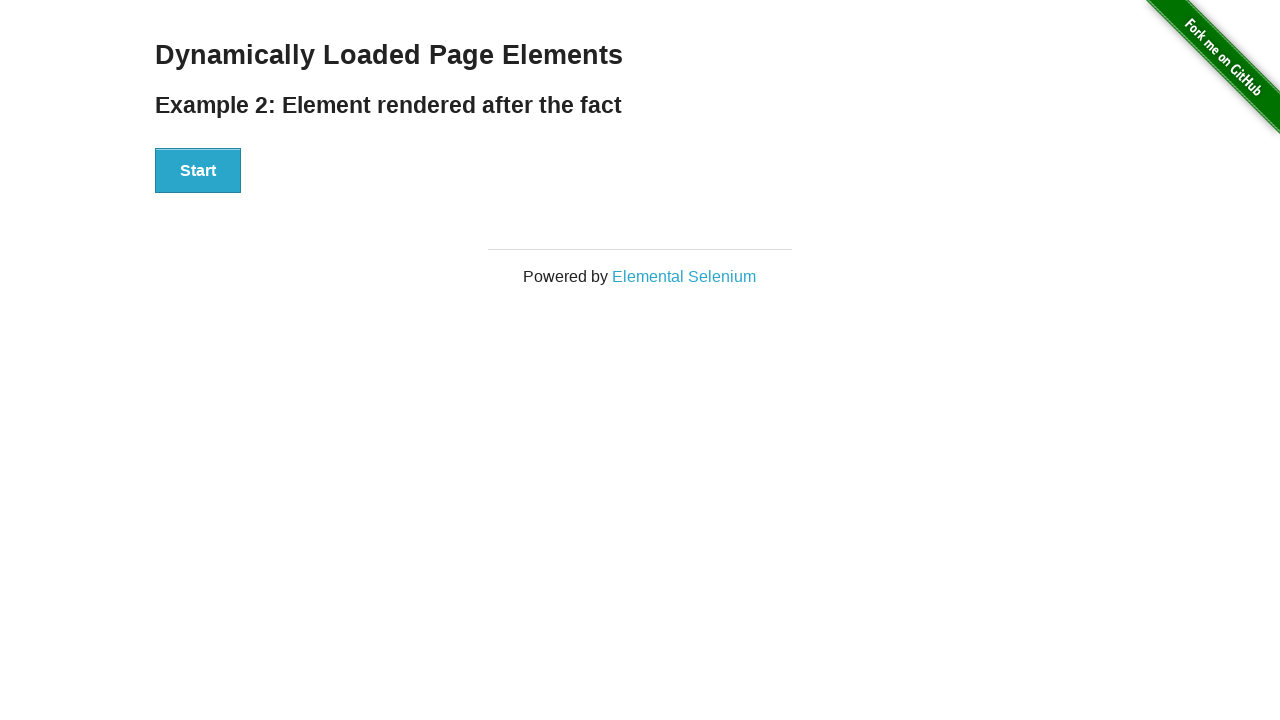

Clicked the start button at (198, 171) on #start>button
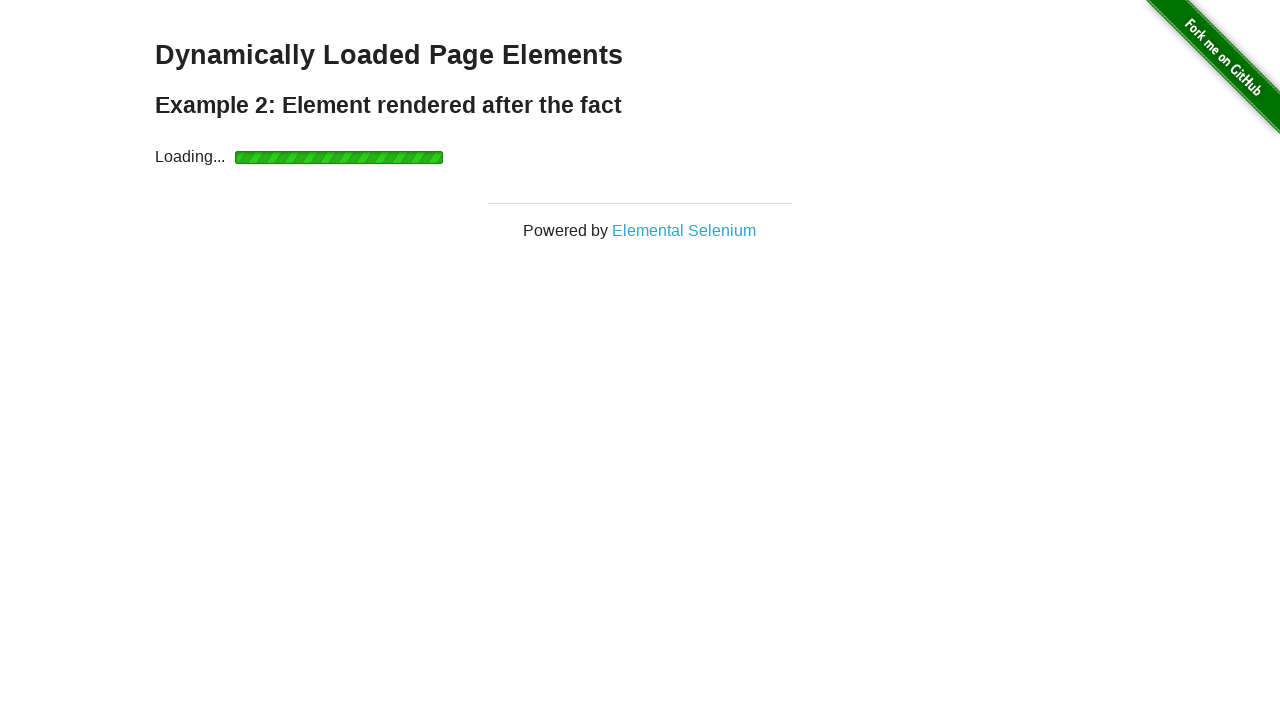

Loading icon disappeared after 6 second timeout
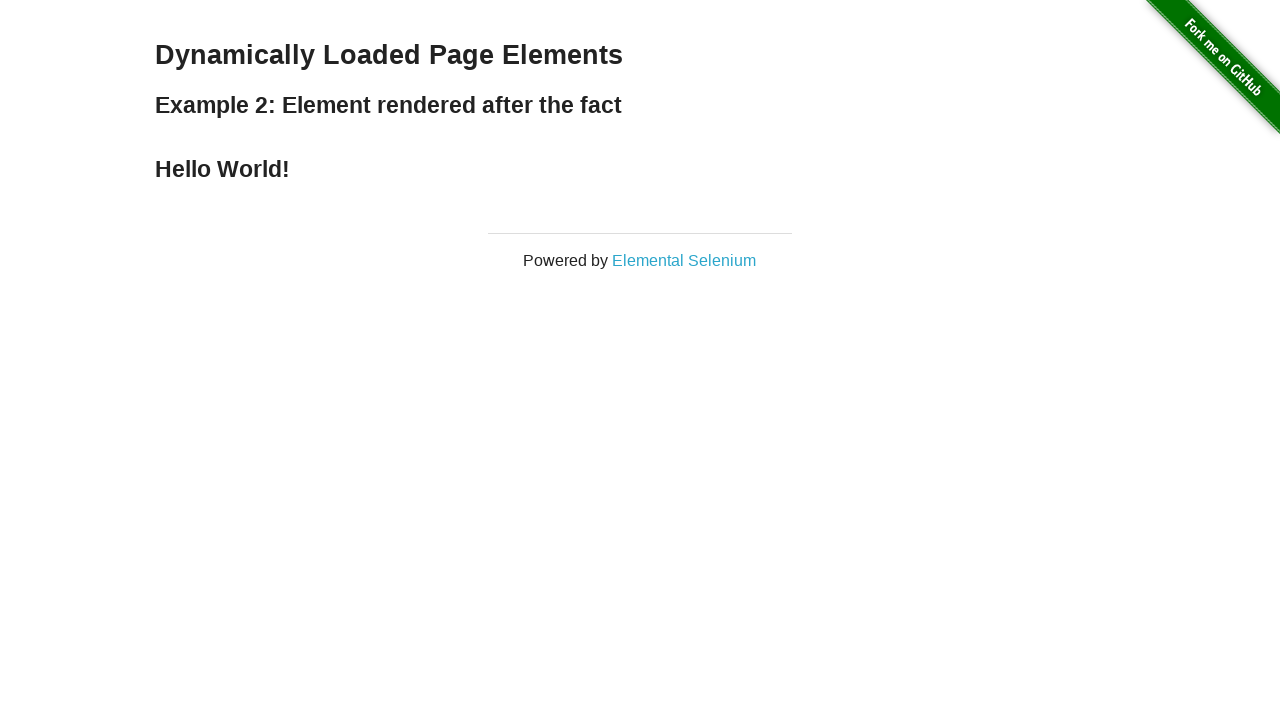

Finish message element appeared
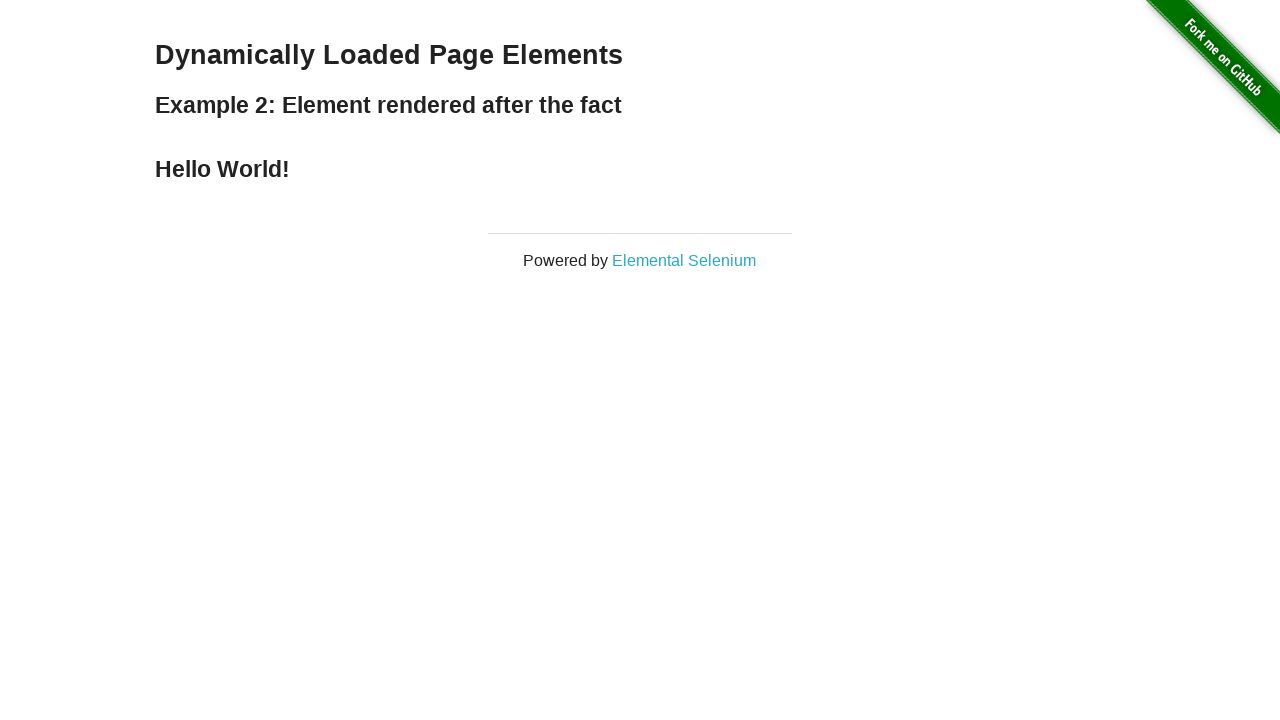

Verified 'Hello World!' text is displayed
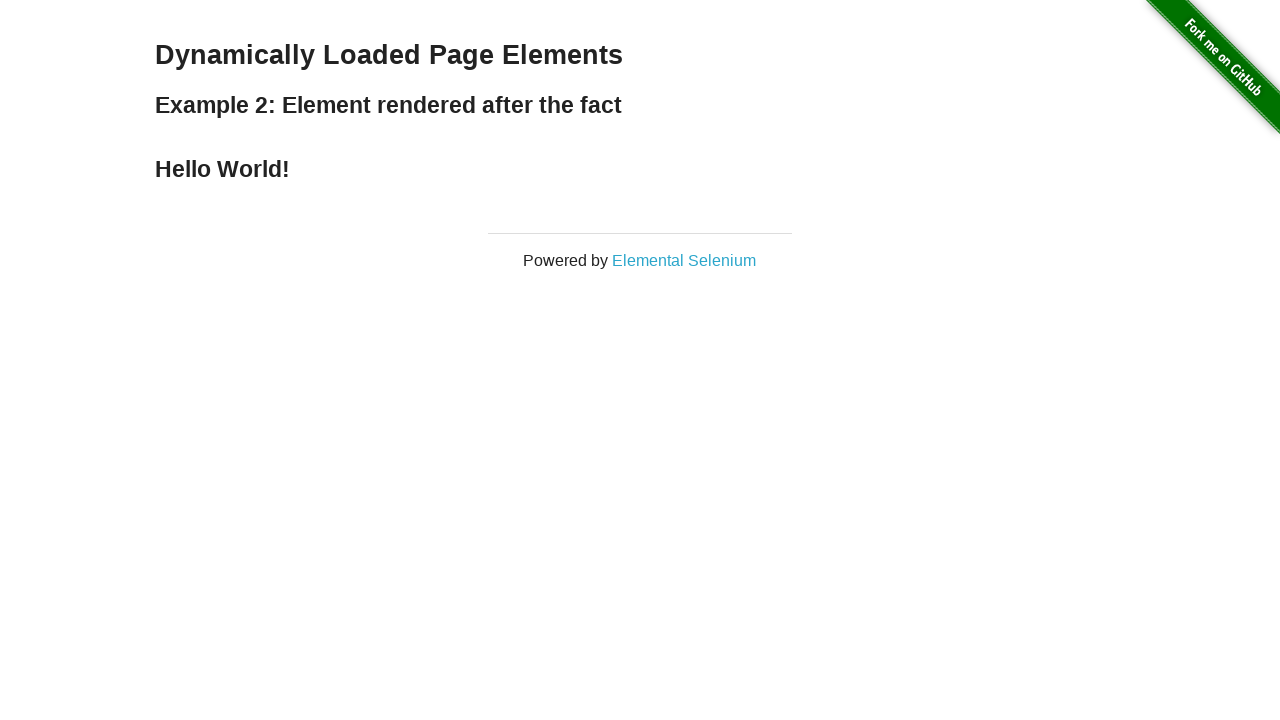

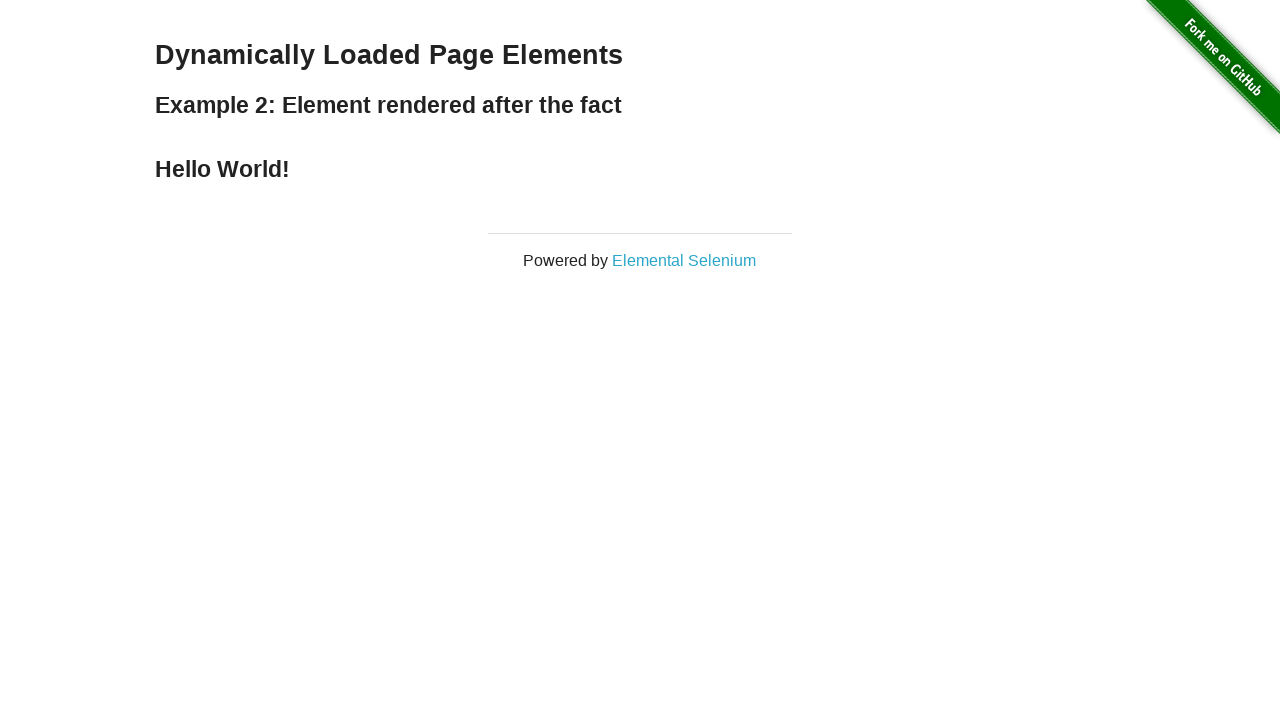